Tests the search functionality on python.org by entering a search query "getting started with python" and submitting the search form.

Starting URL: https://www.python.org

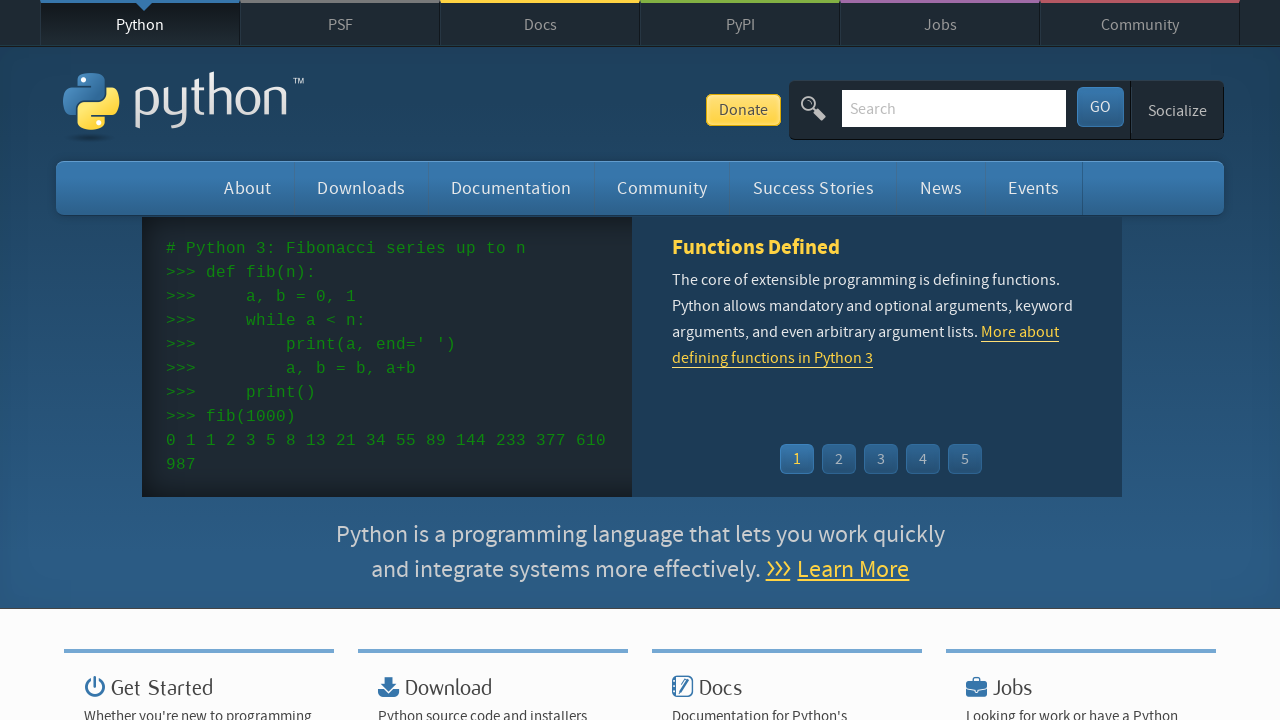

Cleared the search input field on input[name='q']
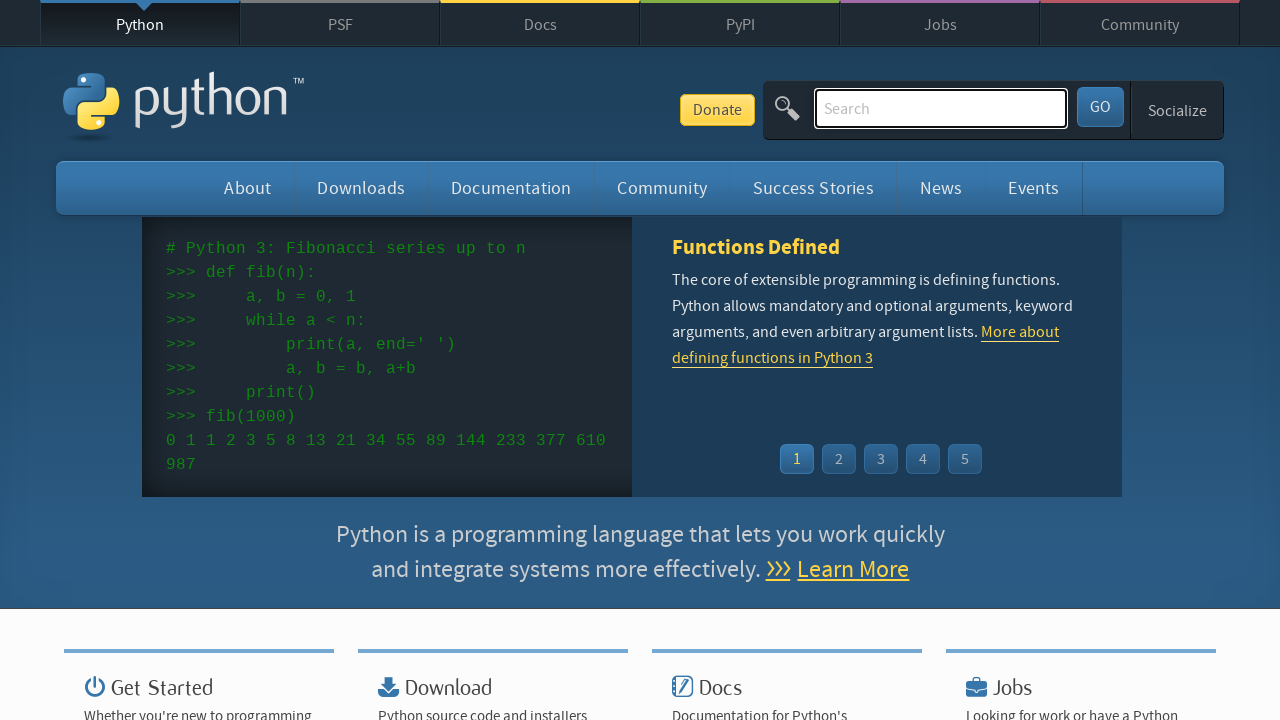

Filled search field with 'getting started with python' on input[name='q']
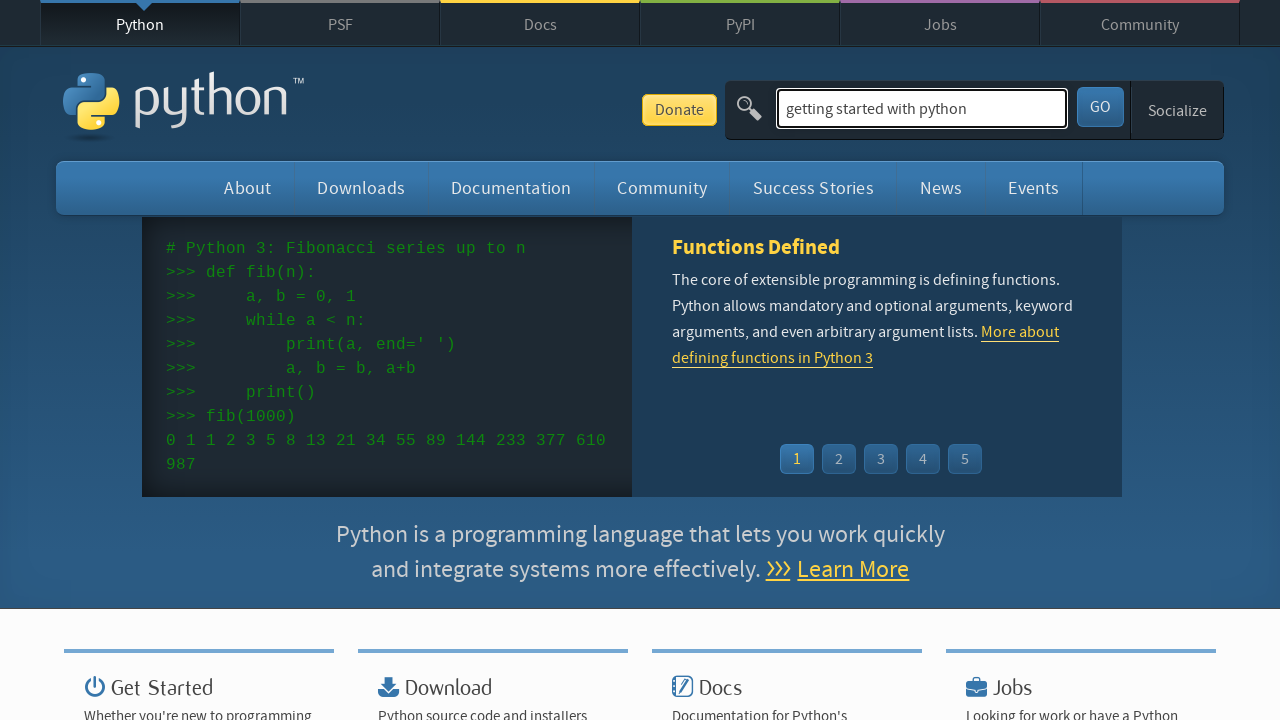

Pressed Enter to submit the search form on input[name='q']
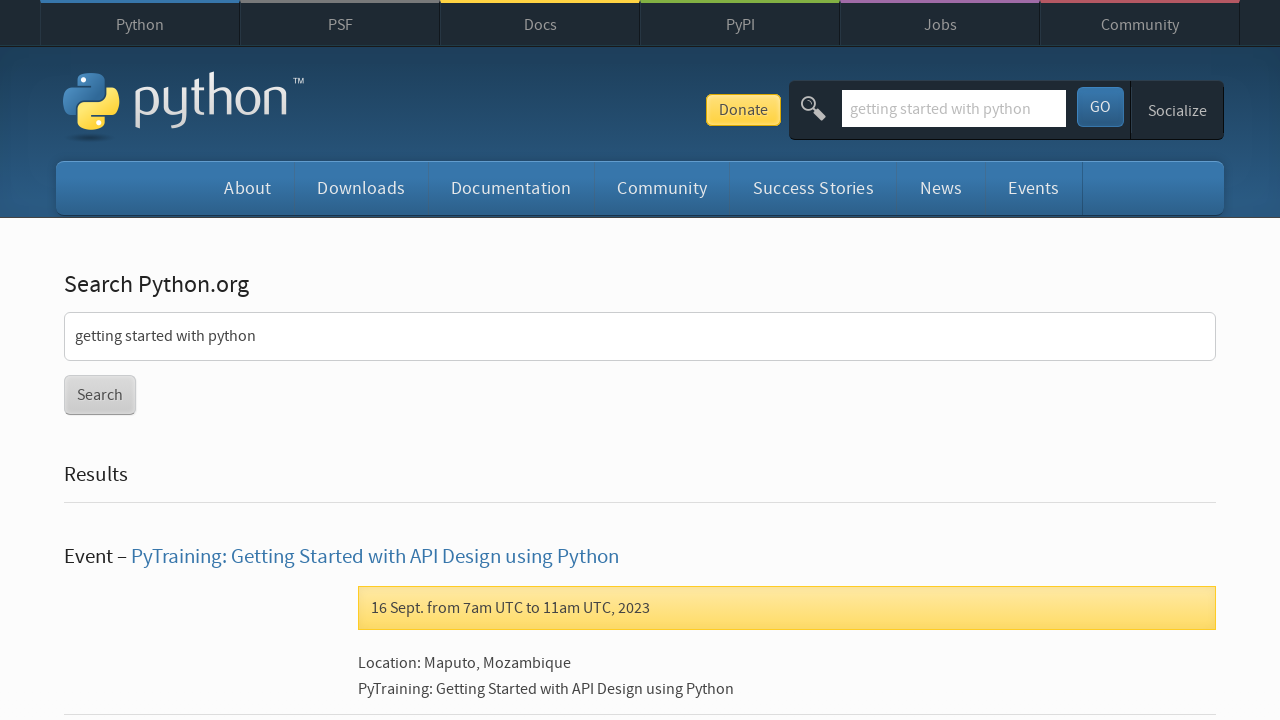

Search results page loaded (networkidle)
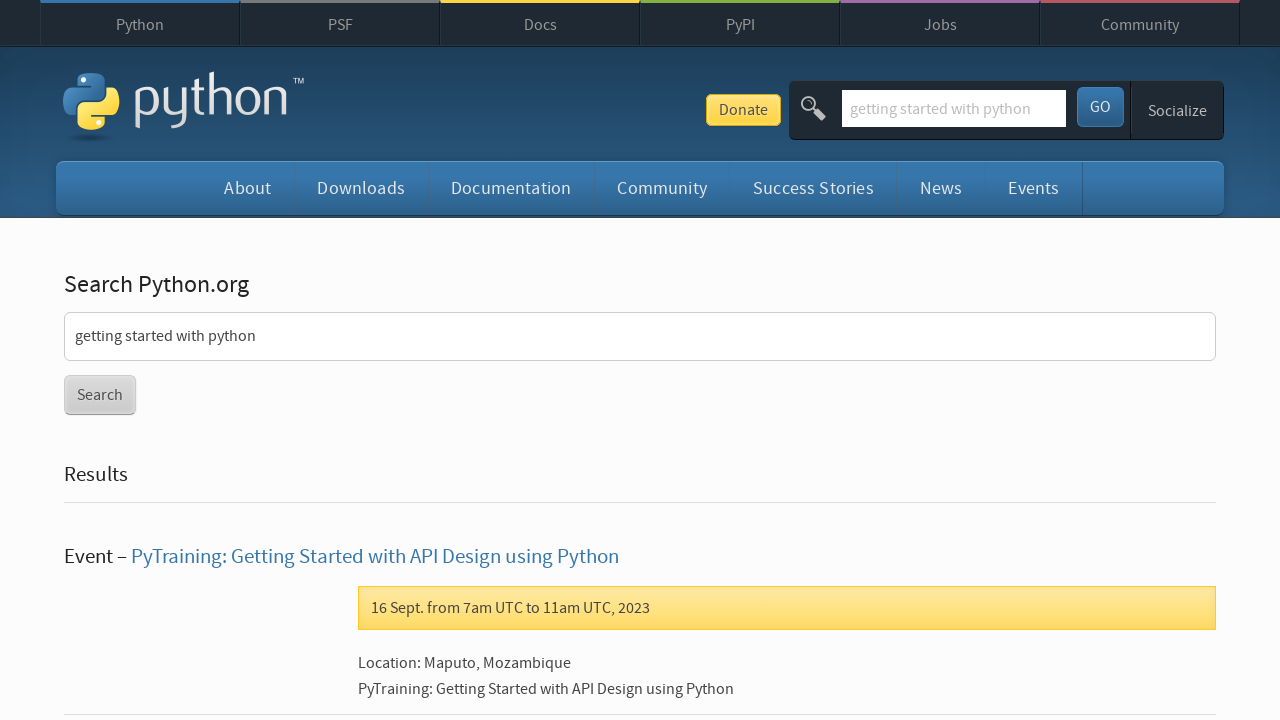

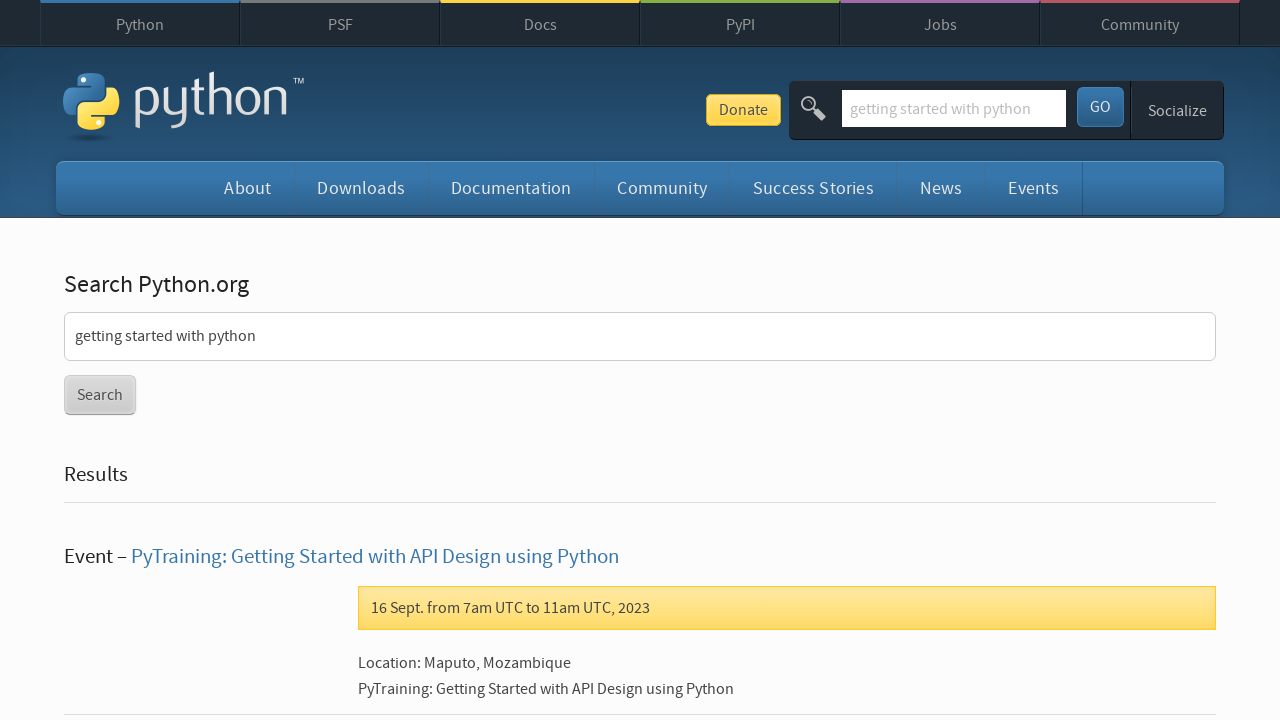